Navigates to Demo Tables page and counts the number of employee rows that appear after the third row in the table

Starting URL: http://automationbykrishna.com/index.html

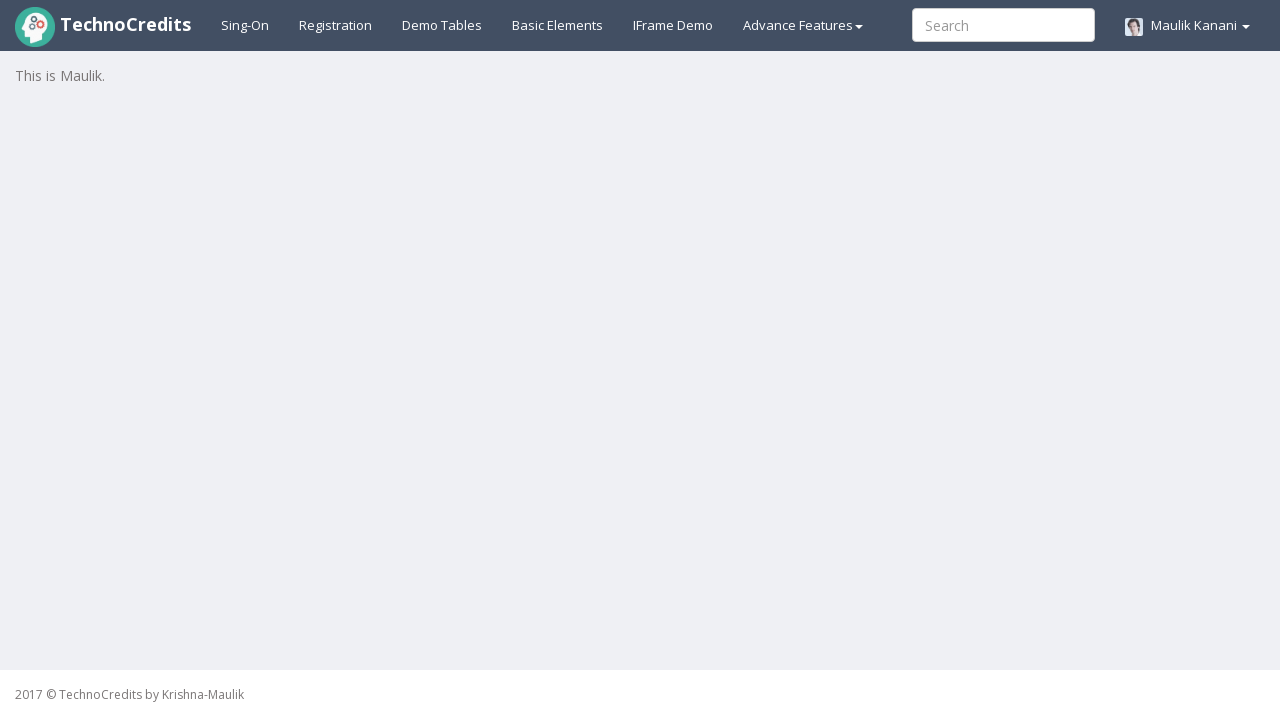

Clicked on 'Demo Tables' link to navigate to the tables page at (442, 25) on a:text('Demo Tables')
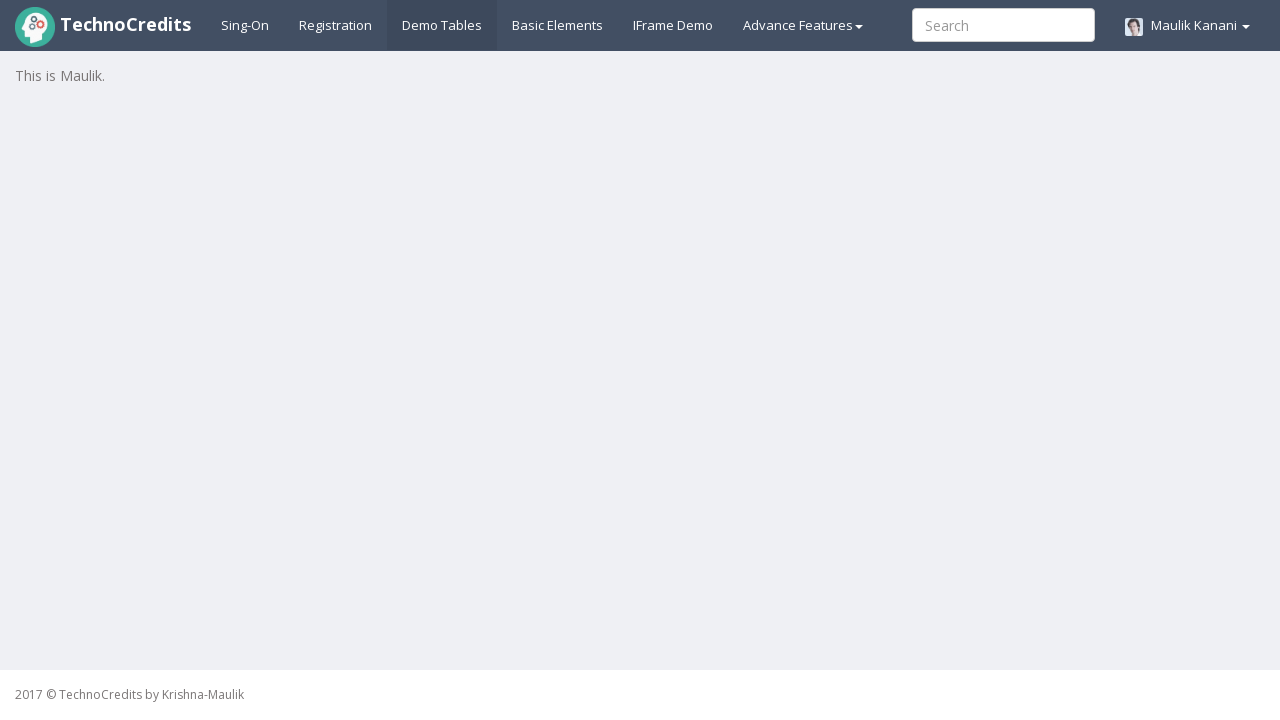

Demo Tables page loaded and table#table1 is visible
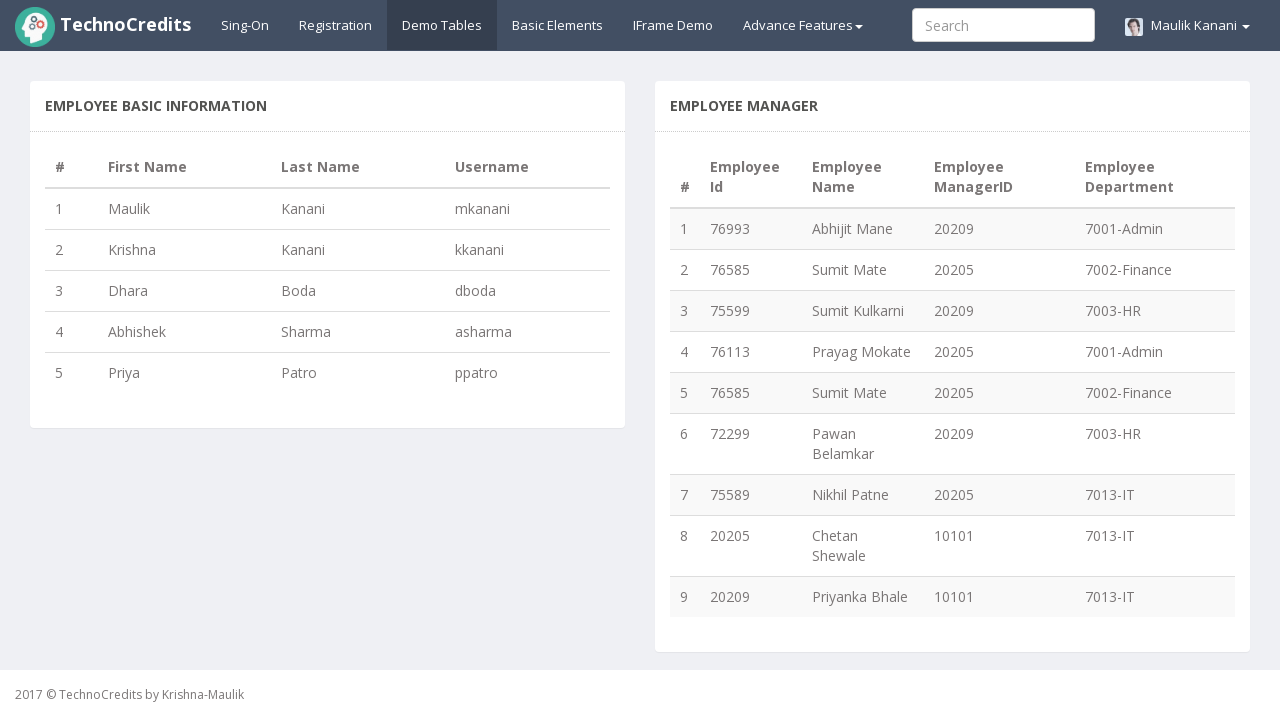

Counted employee rows after the 3rd row: 2 employees found
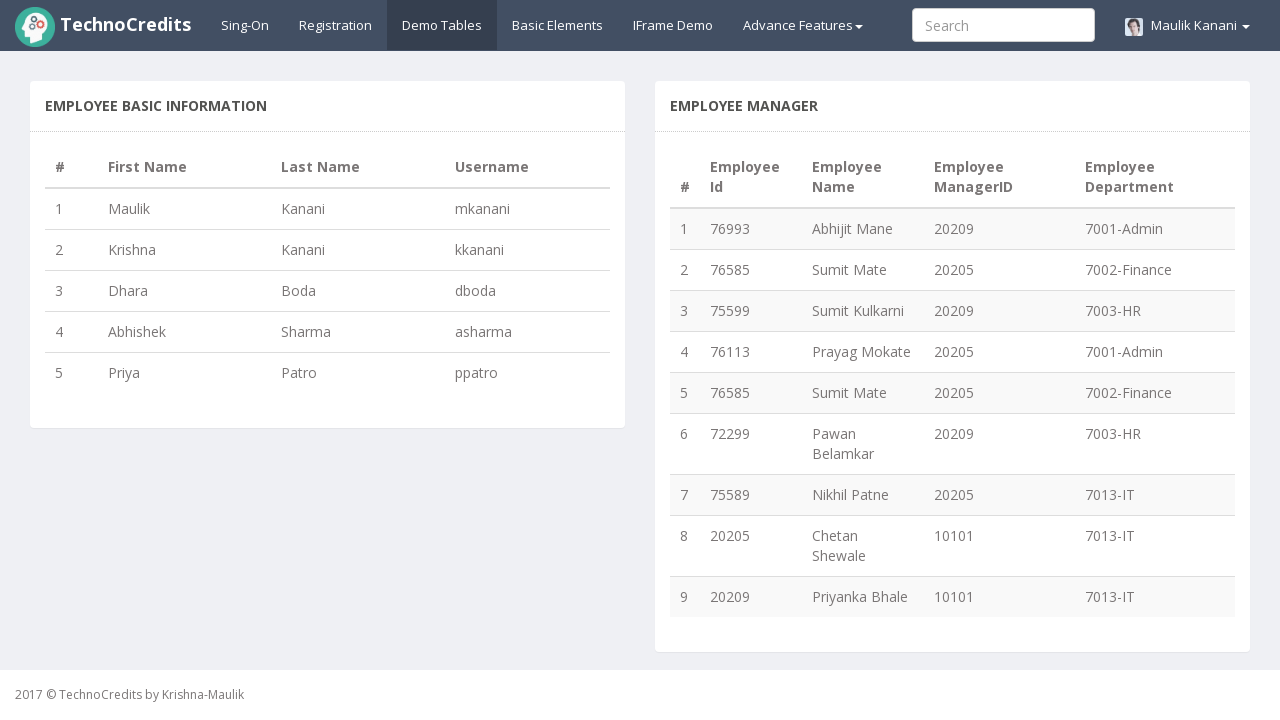

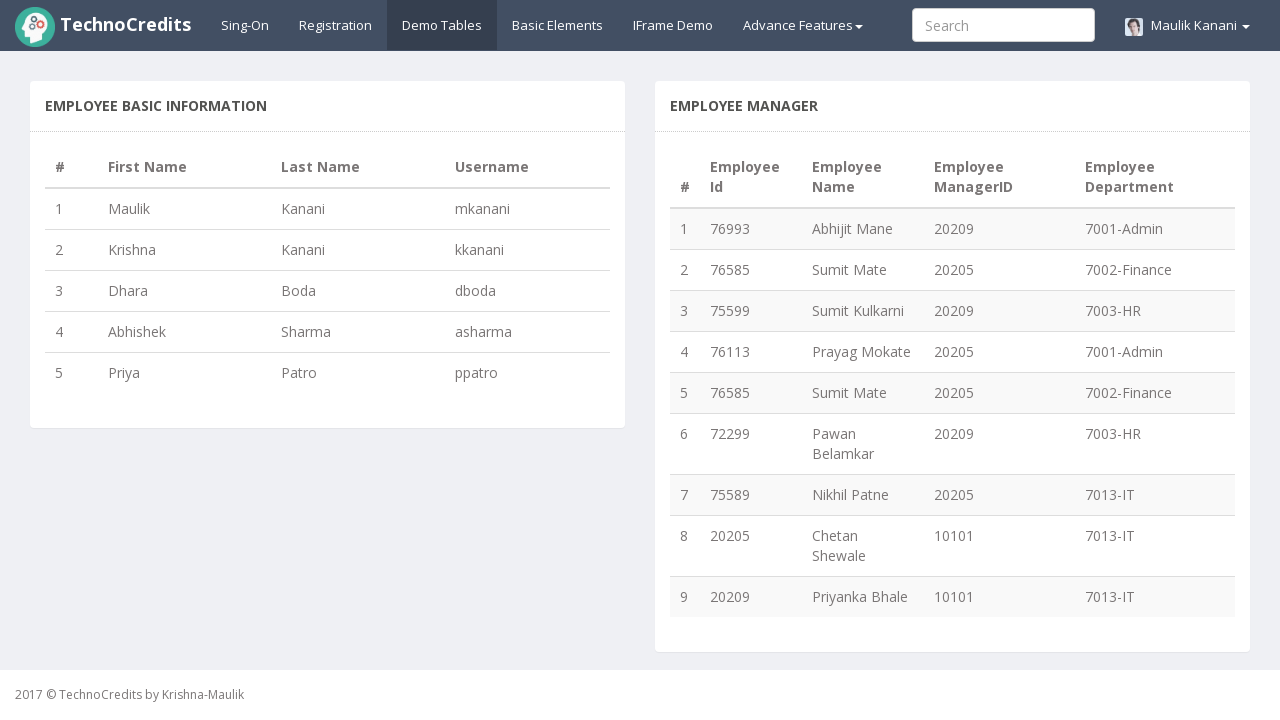